Navigates to OrangeHRM free trial page and verifies the page title contains "Free"

Starting URL: https://www.orangehrm.com/30-day-free-trial/

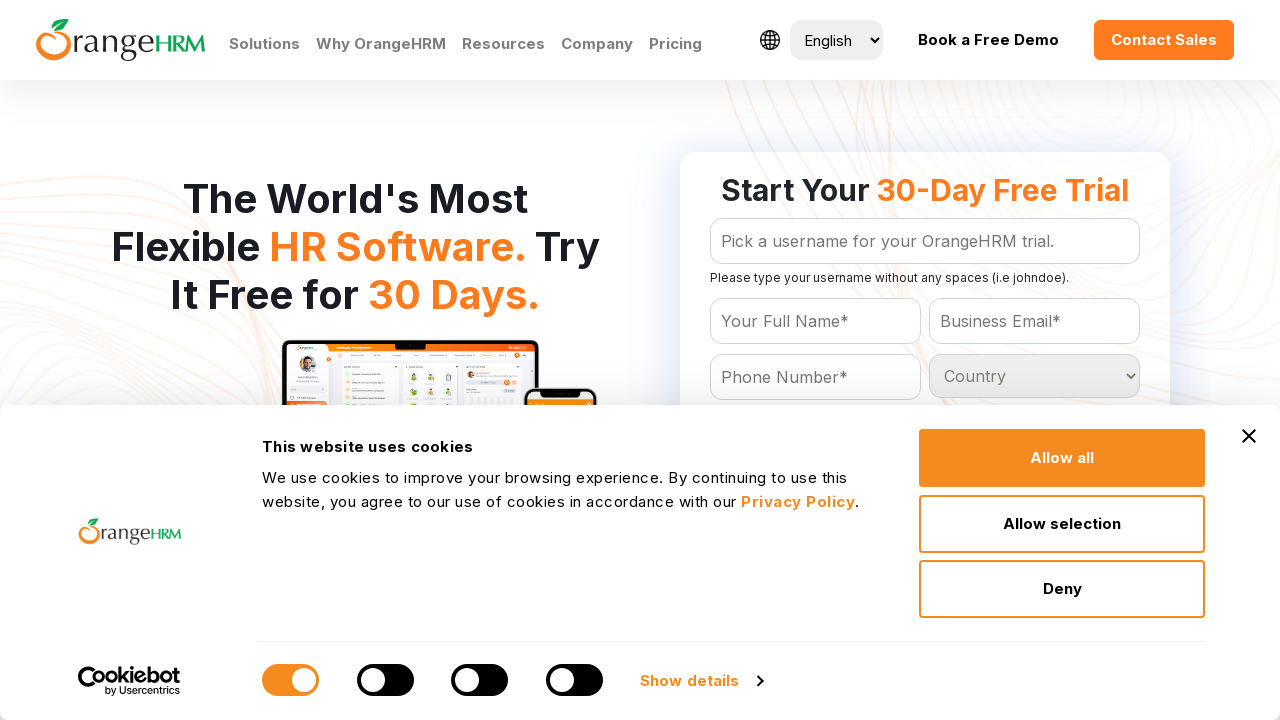

Waited for page title to contain 'Free'
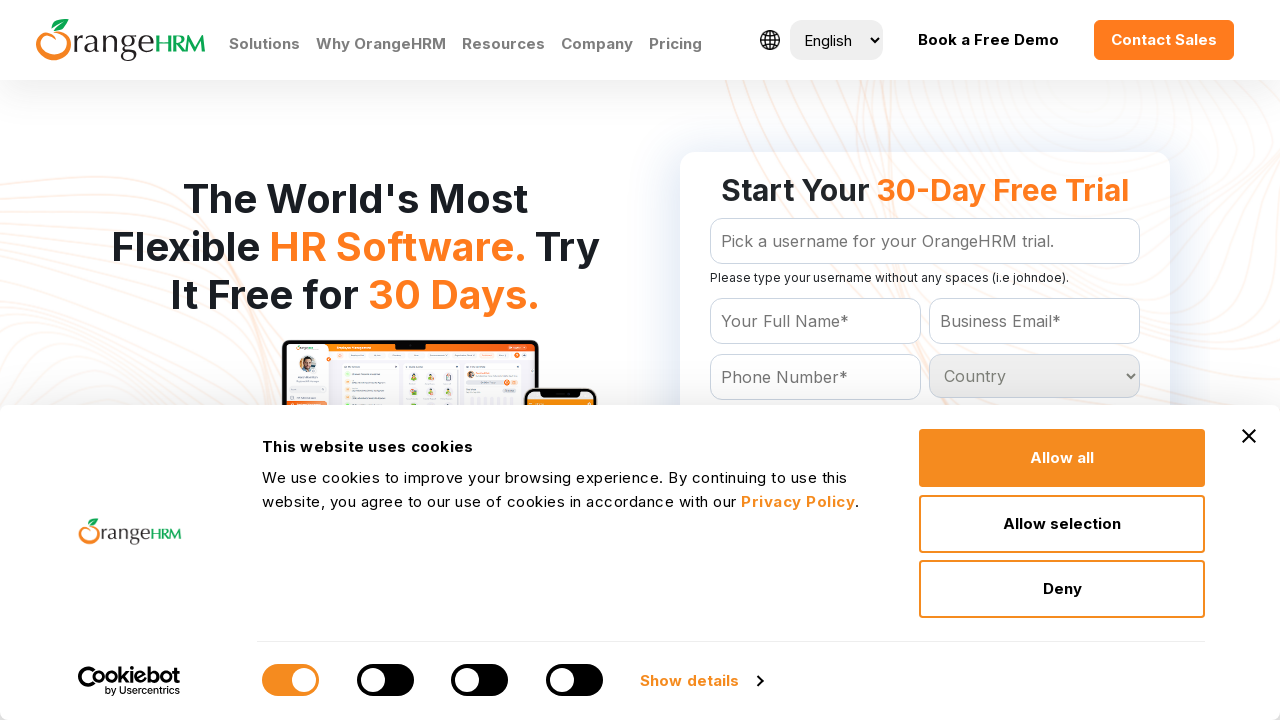

Retrieved page title: 30-Day Advanced Free Trial | HR Software | HRMS | OrangeHRM
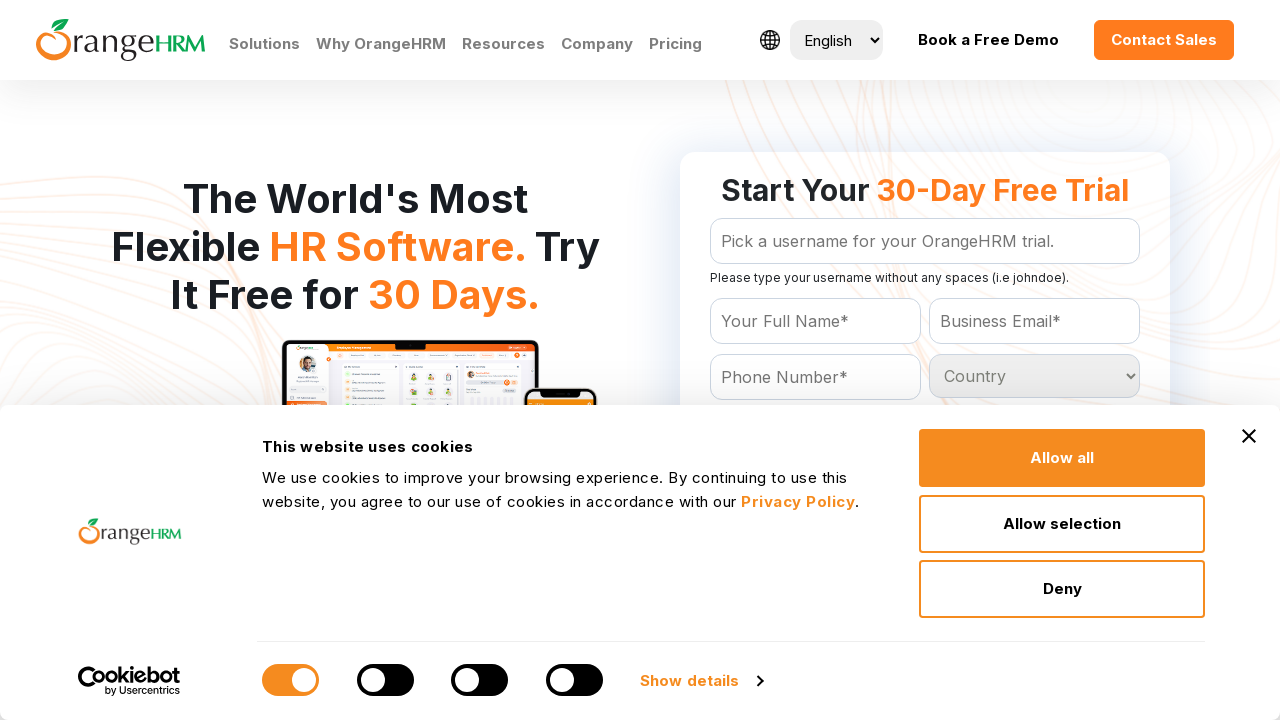

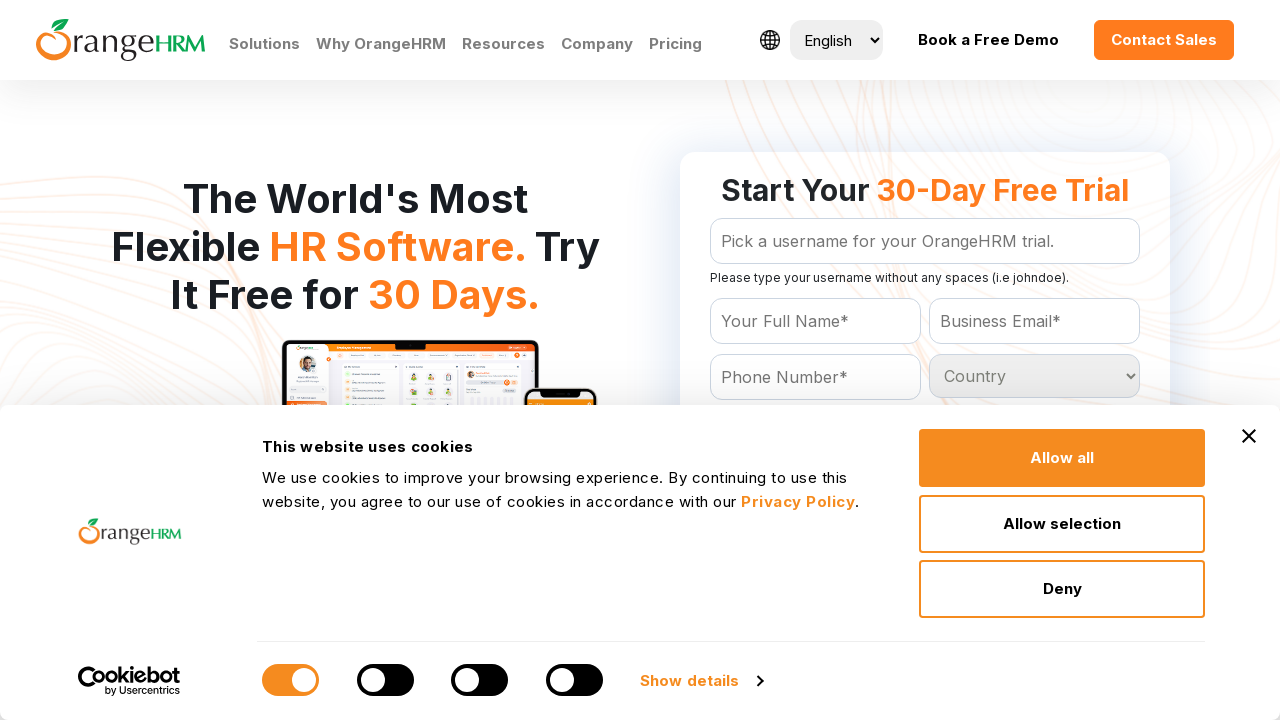